Verifies that the "Gender" label is displayed correctly on the form

Starting URL: https://demoqa.com/automation-practice-form

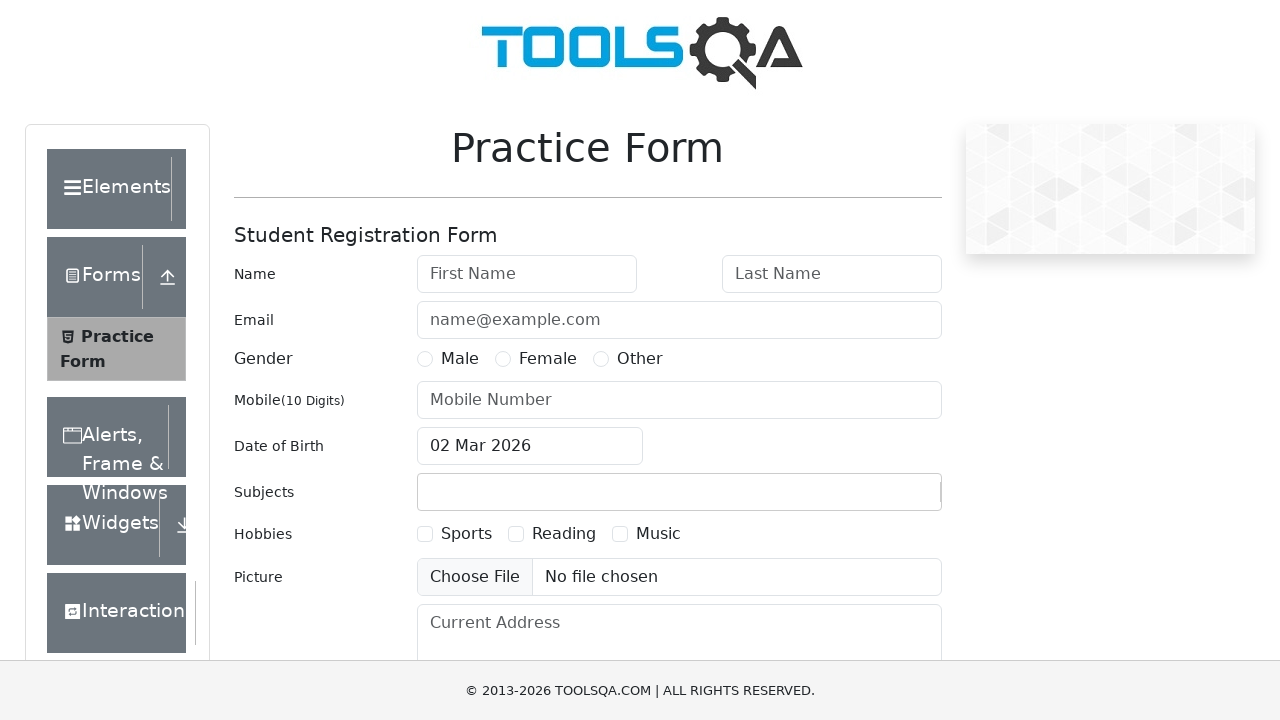

Navigated to automation practice form at https://demoqa.com/automation-practice-form
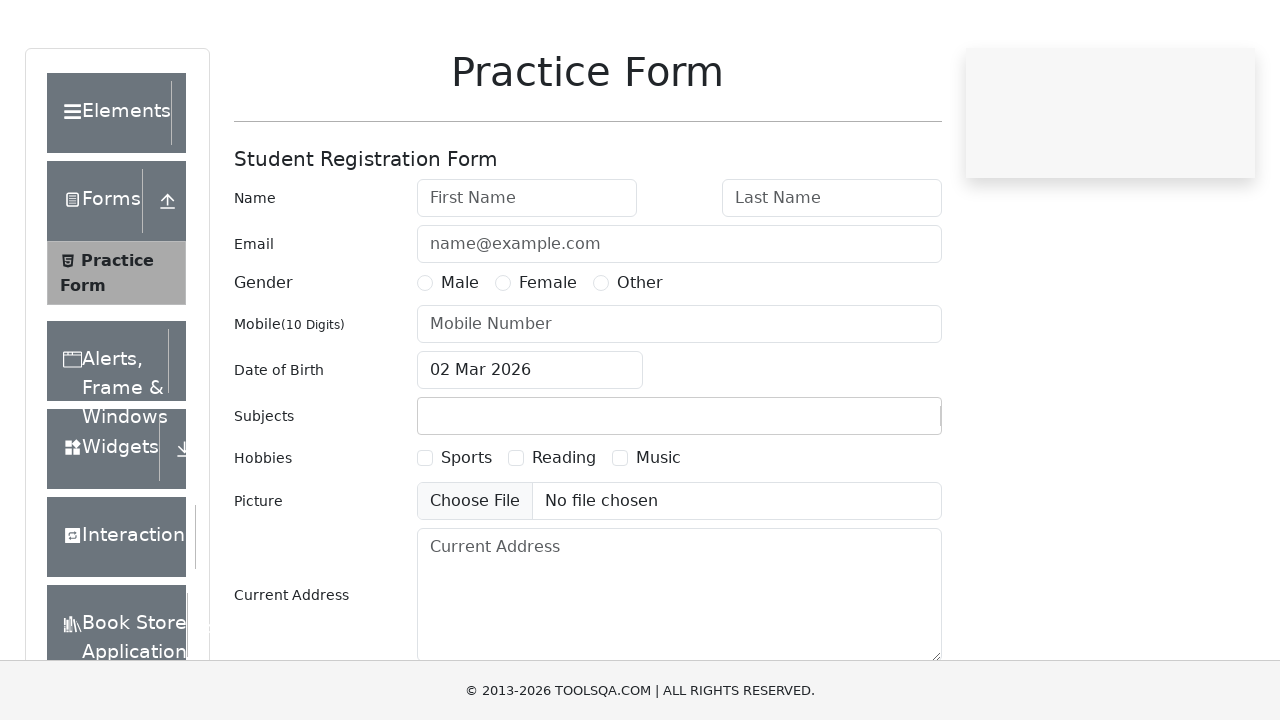

Located Gender label element
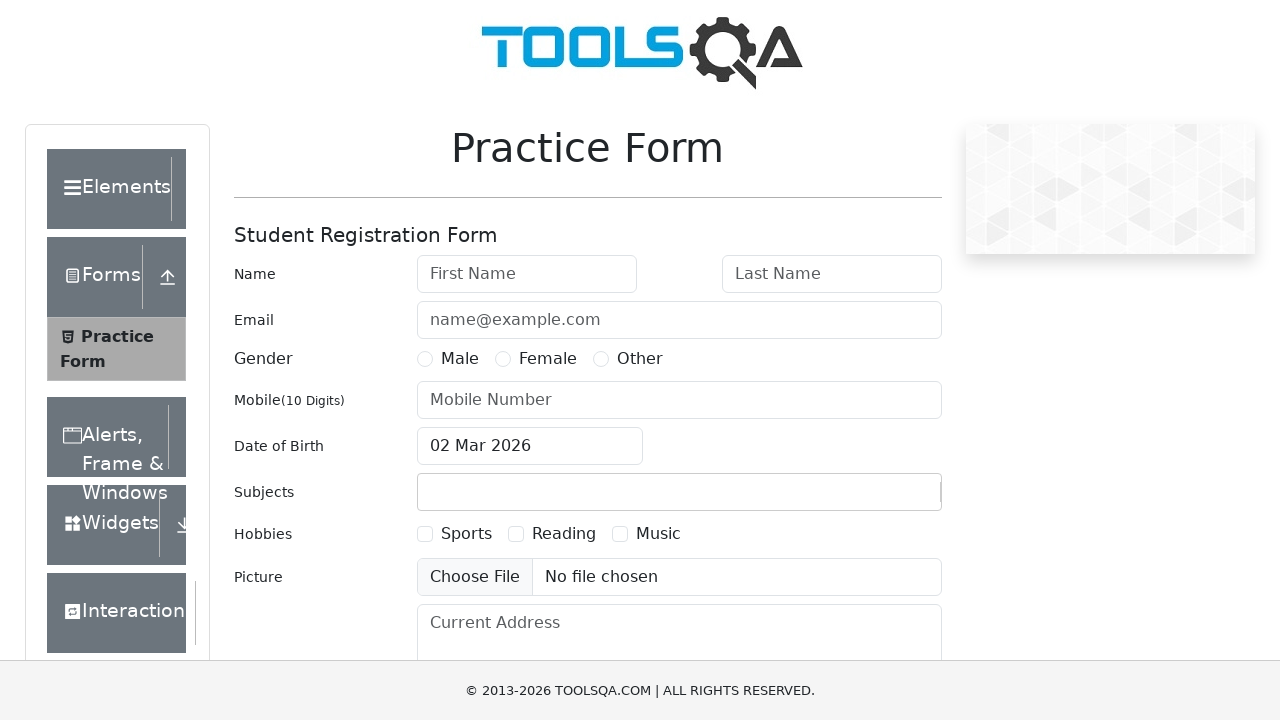

Gender label element became visible and ready
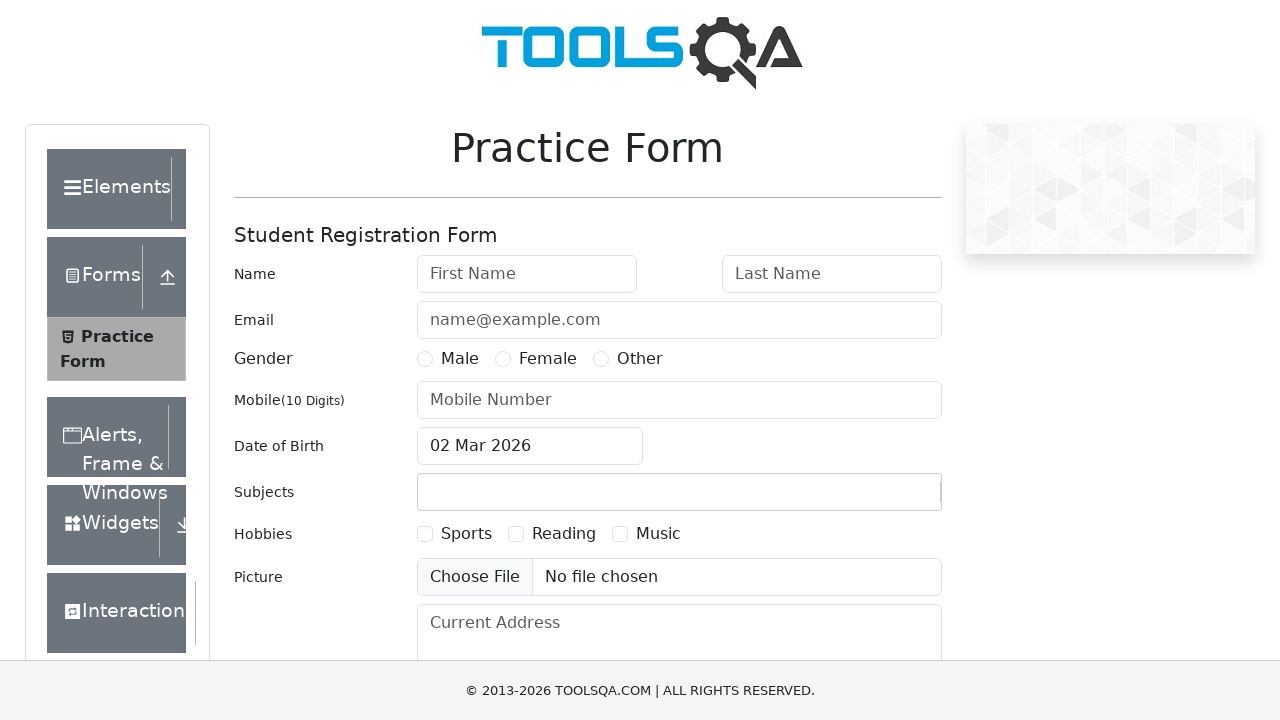

Verified that Gender label displays correct text 'Gender'
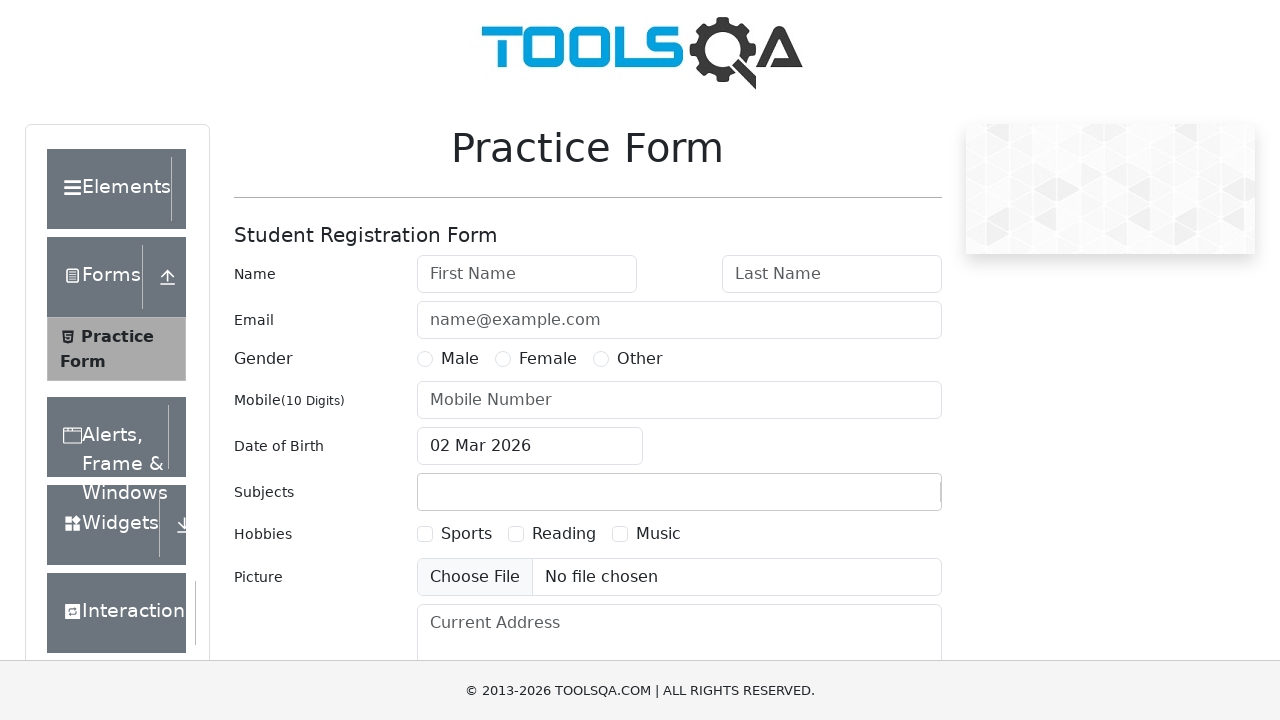

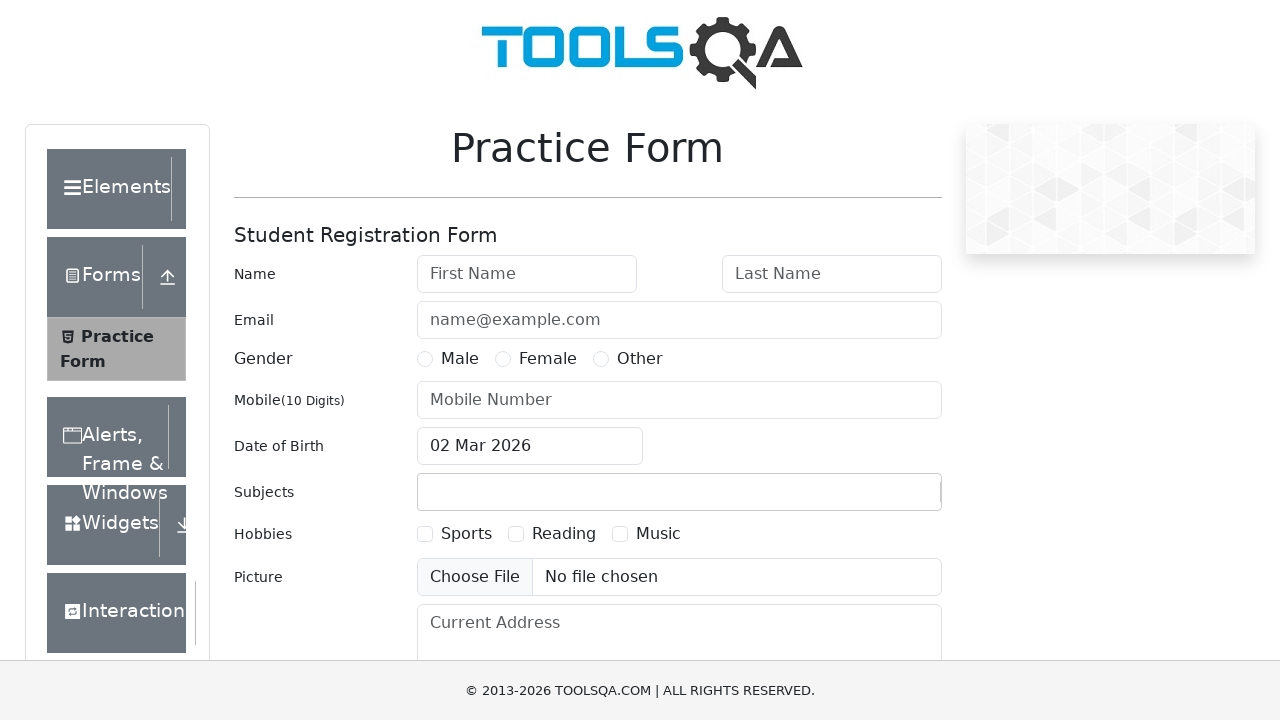